Tests the Python.org search functionality by entering a search query, submitting the form, and waiting for search results to load

Starting URL: https://www.python.org/

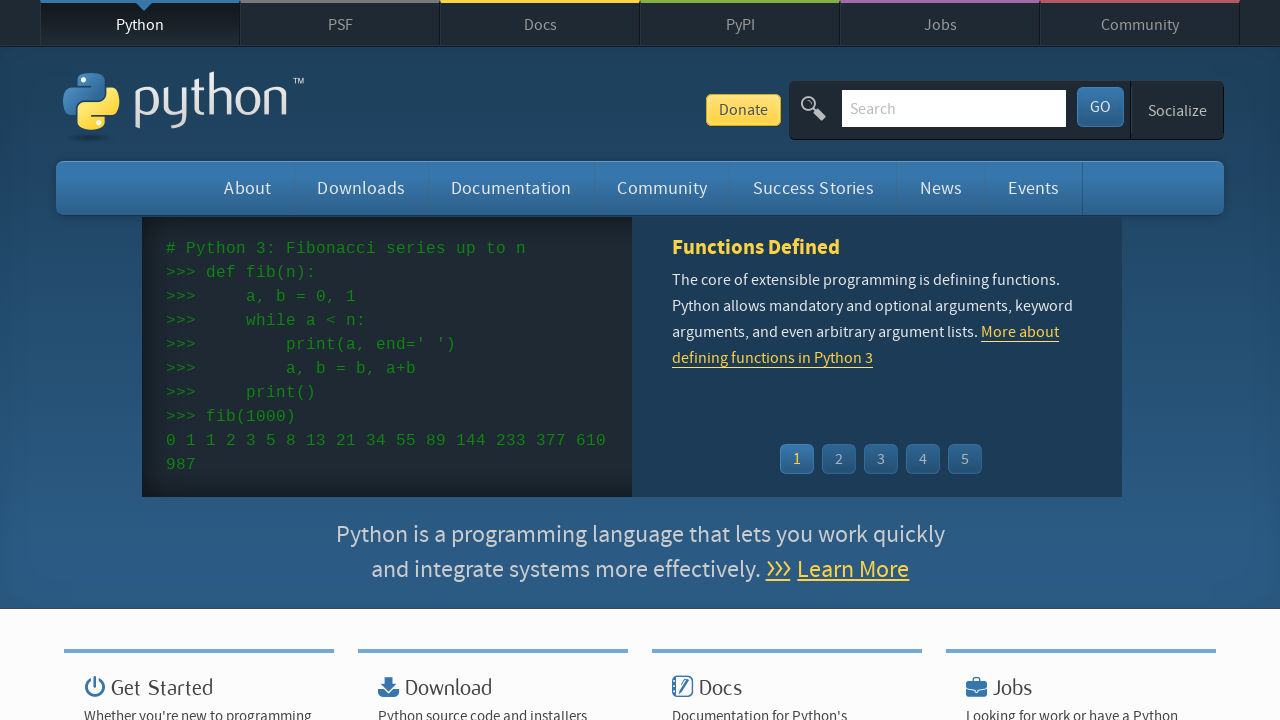

Filled search field with 'classes' on #id-search-field
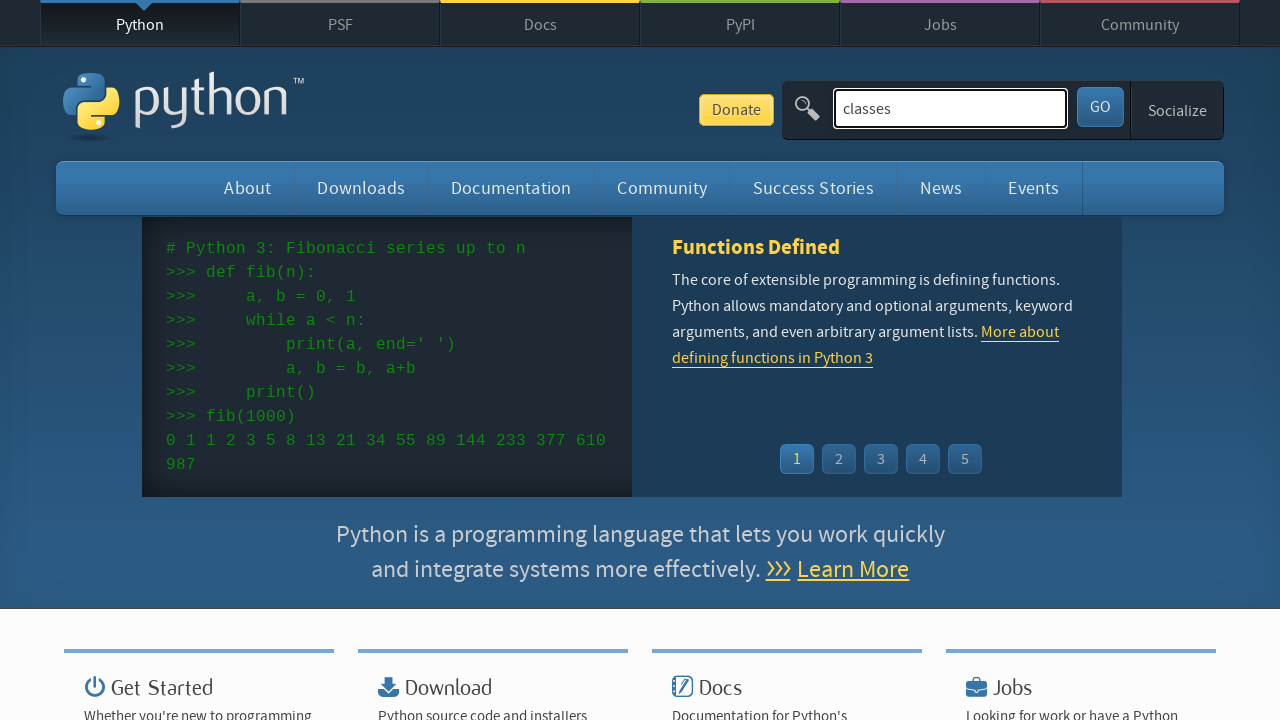

Clicked submit button to search at (1100, 107) on #submit
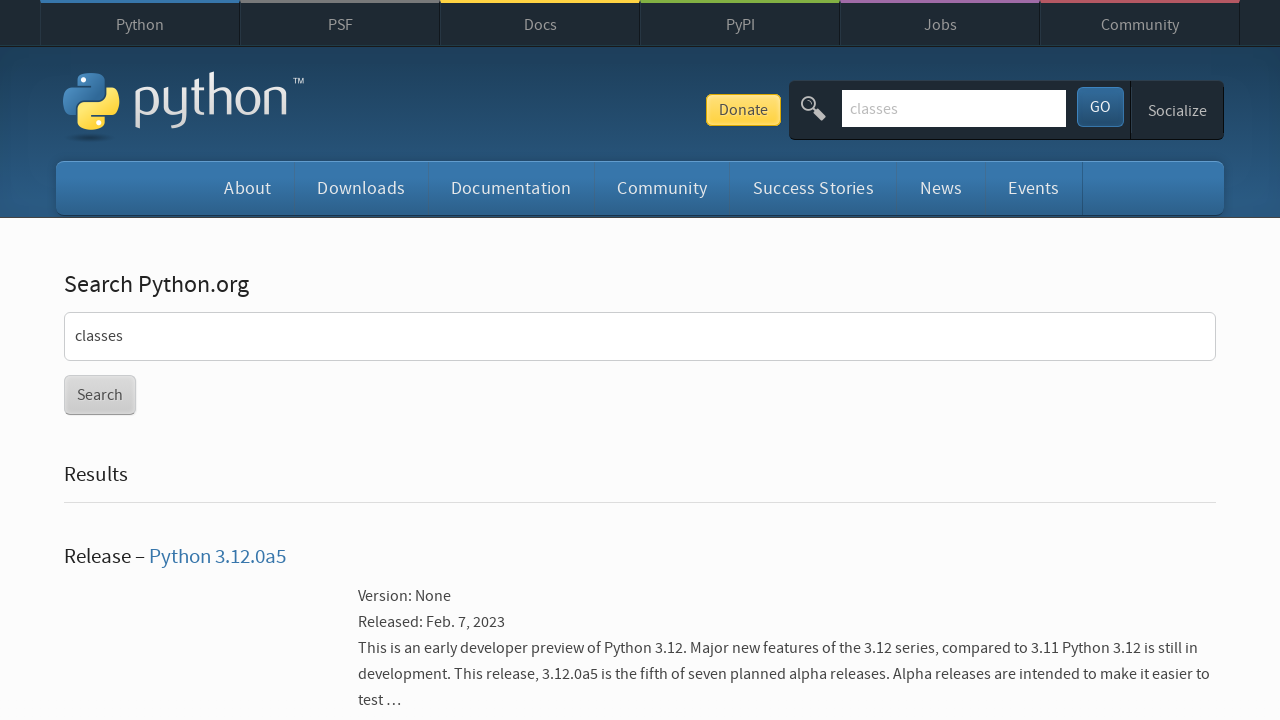

Search results loaded successfully
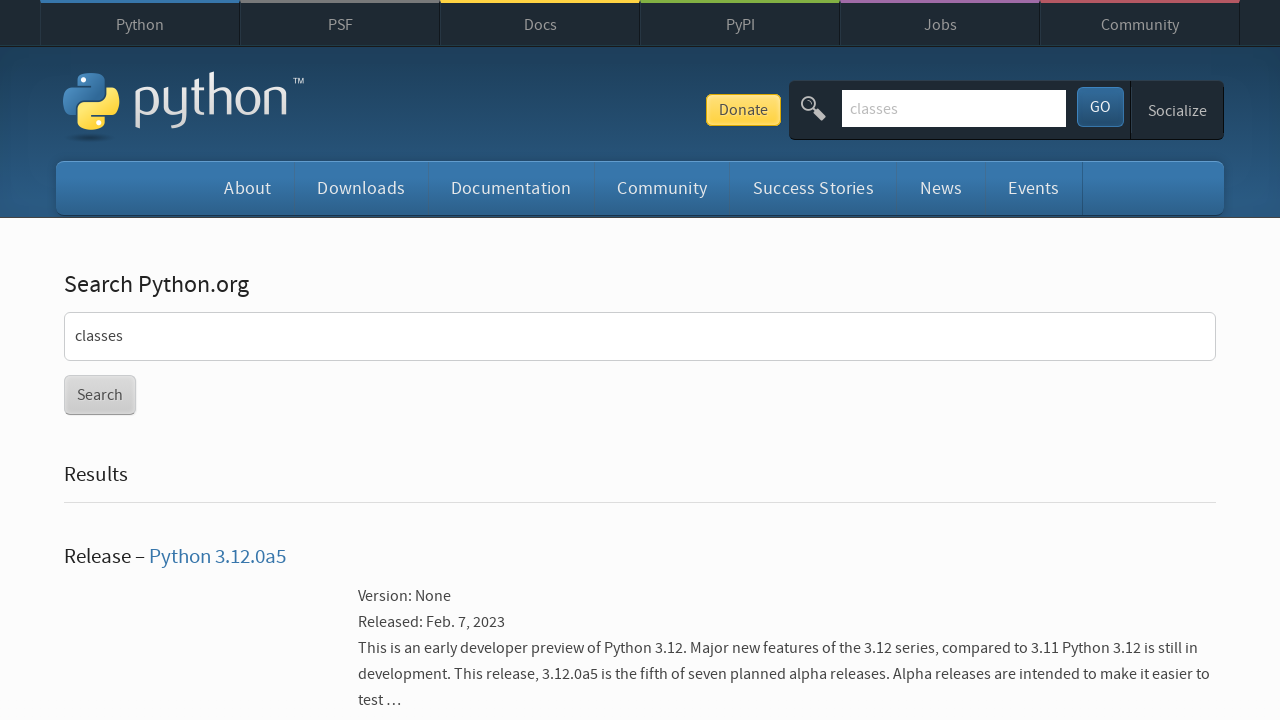

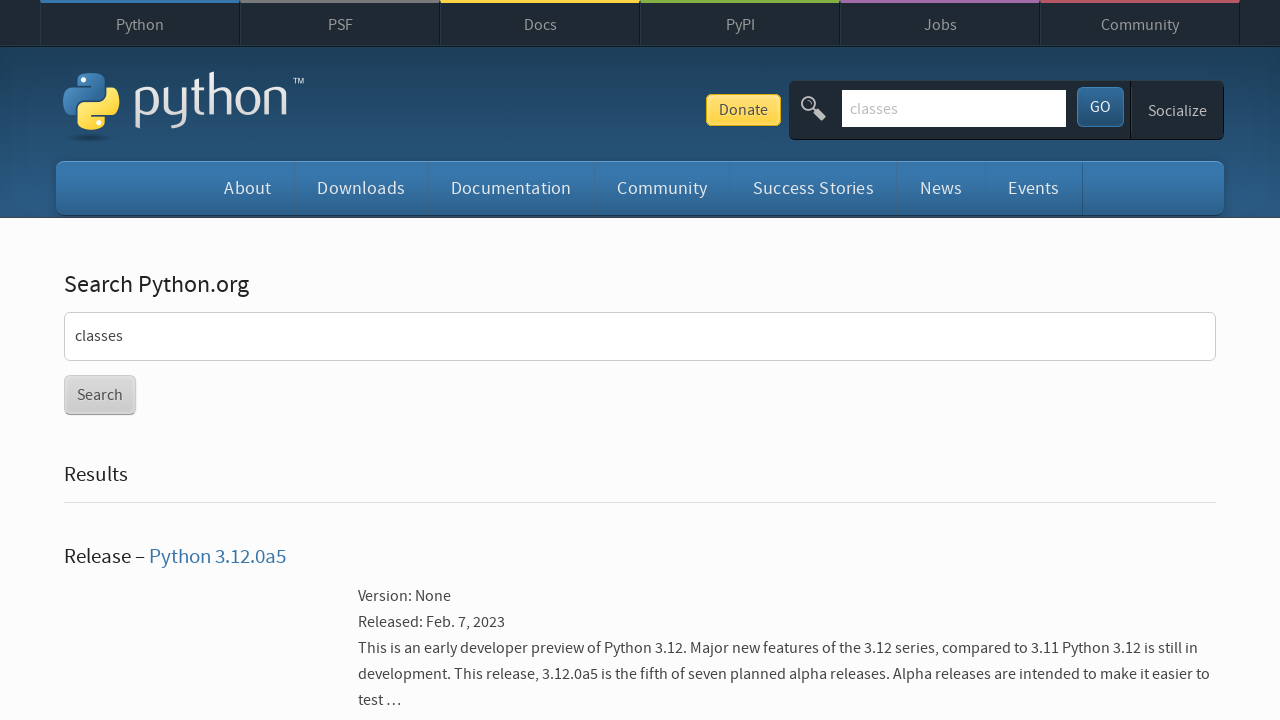